Tests dynamic loading behavior where an element is rendered after the loading bar completes, requiring an explicit wait

Starting URL: http://the-internet.herokuapp.com/dynamic_loading/2

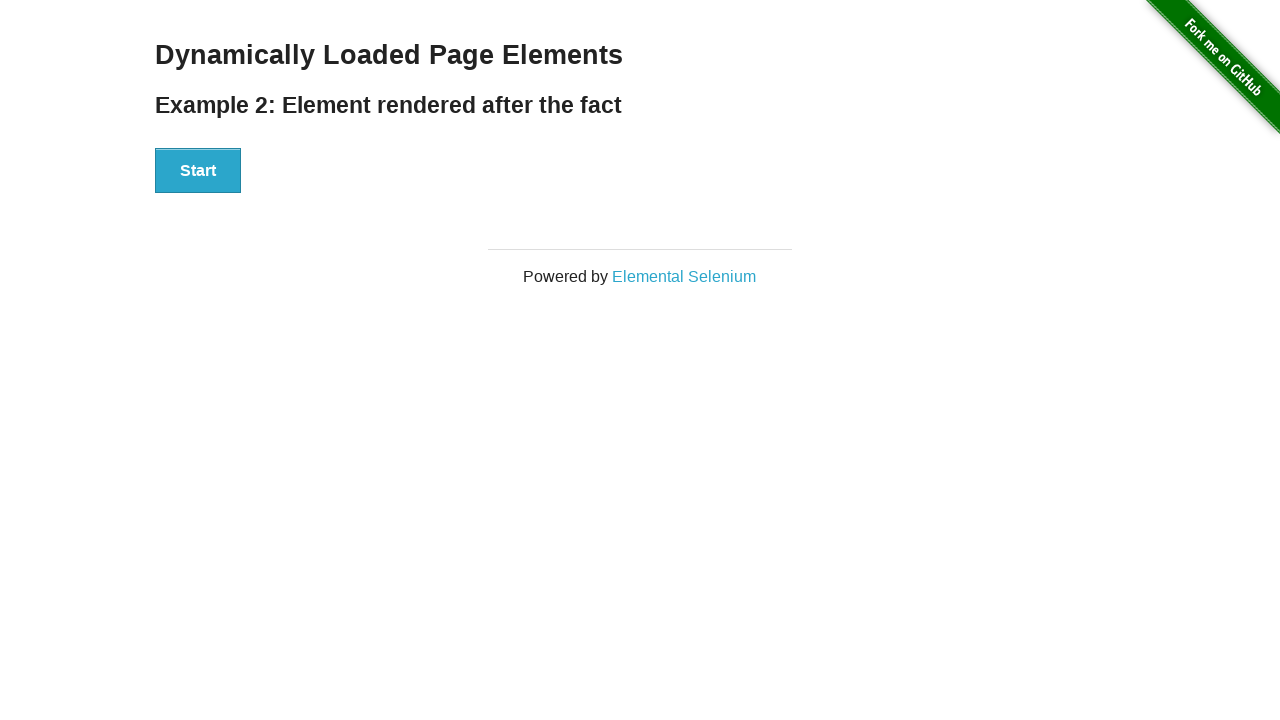

Clicked the Start button to initiate dynamic loading at (198, 171) on #start button
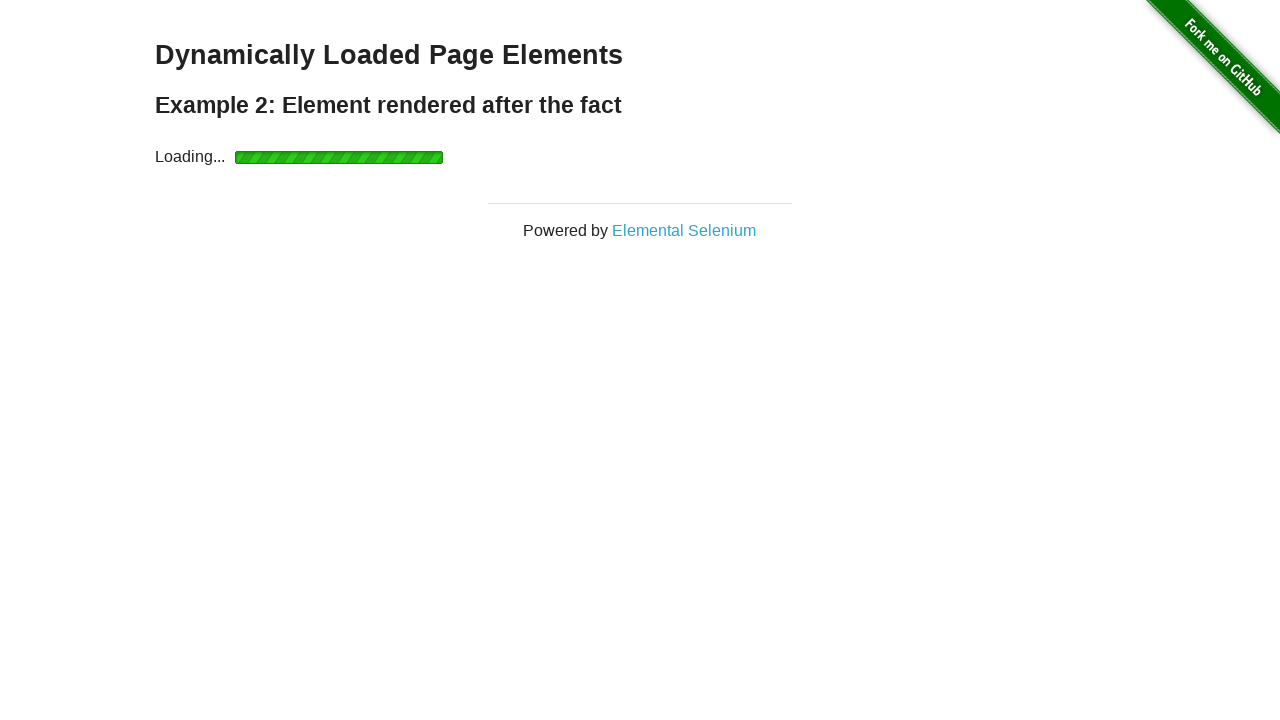

Waited for finish element to appear and become visible after loading bar completed
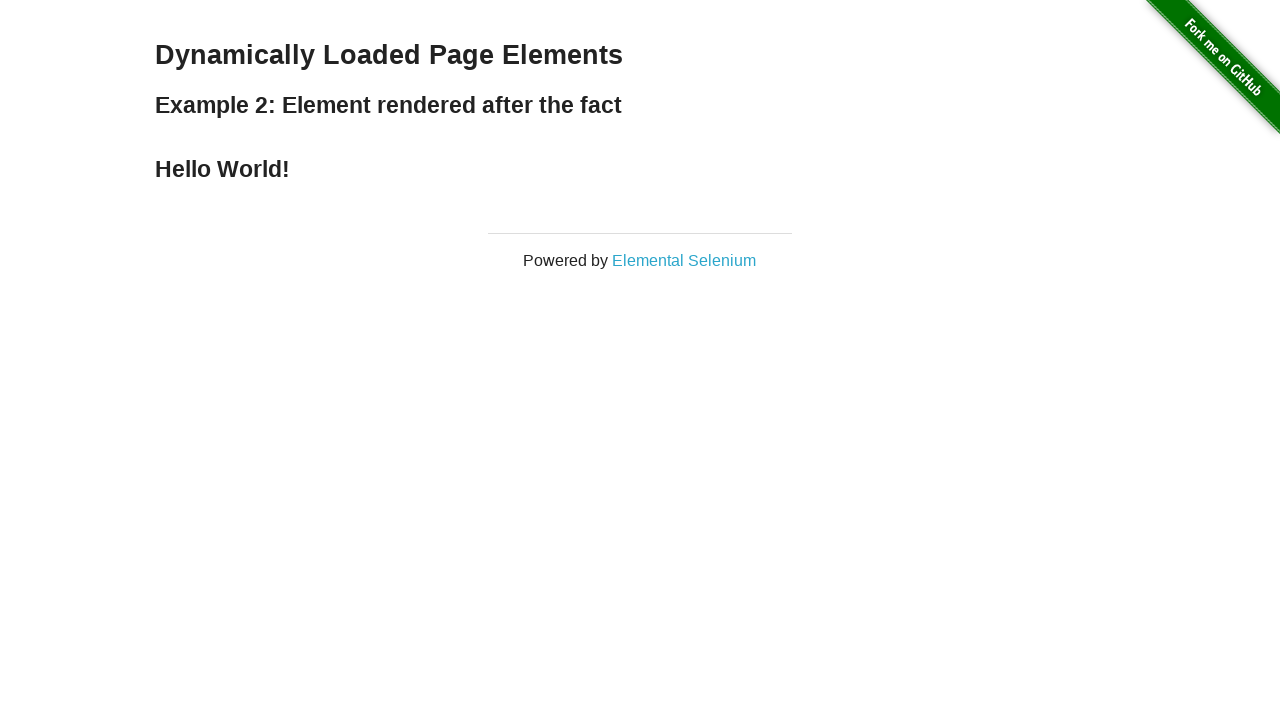

Retrieved text content from finish element
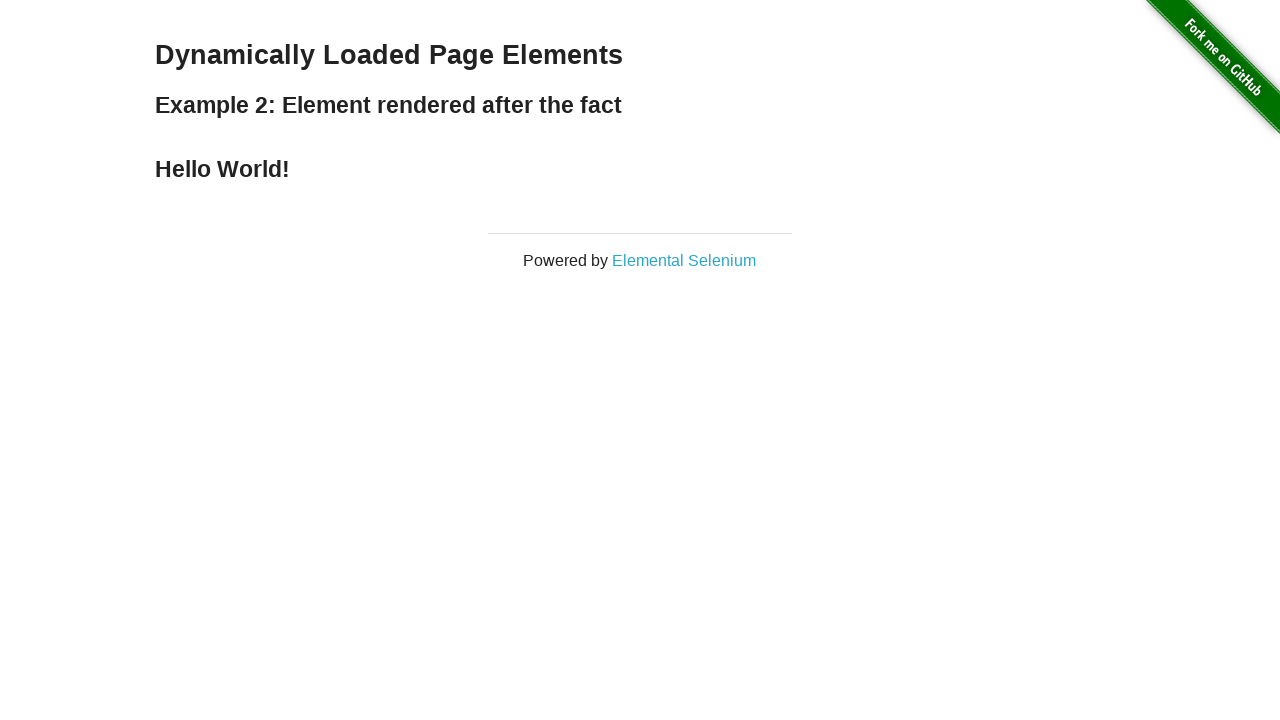

Verified that finish element contains 'Hello World!' text
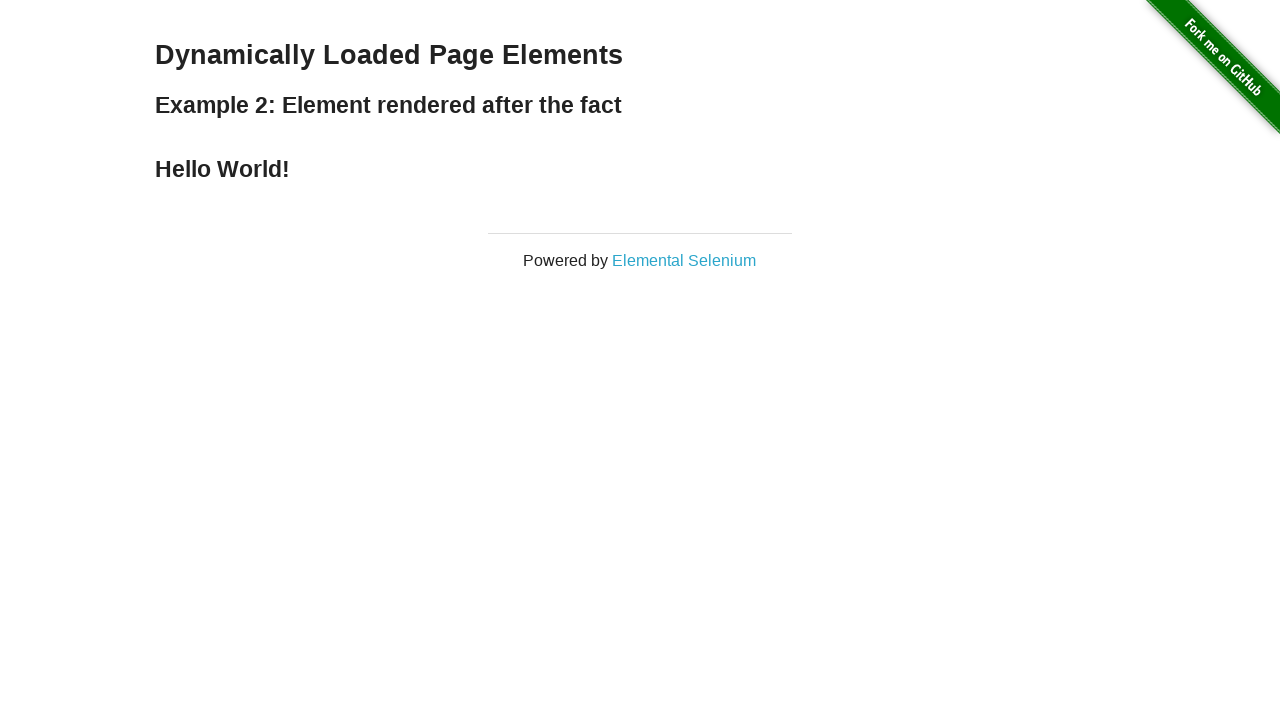

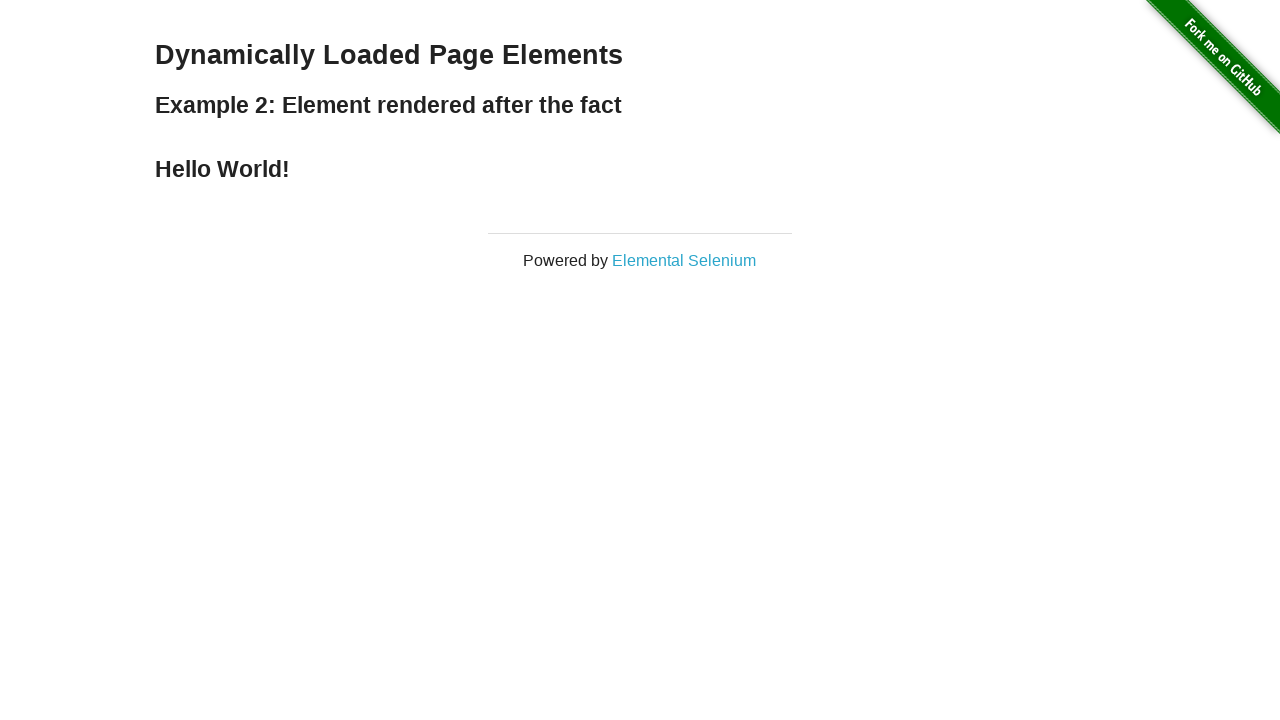